Tests the Photoreactor web app by filling a JSON script into a textarea, clicking the render button, and waiting for the content to render.

Starting URL: https://photoreactor.redpapr.com/

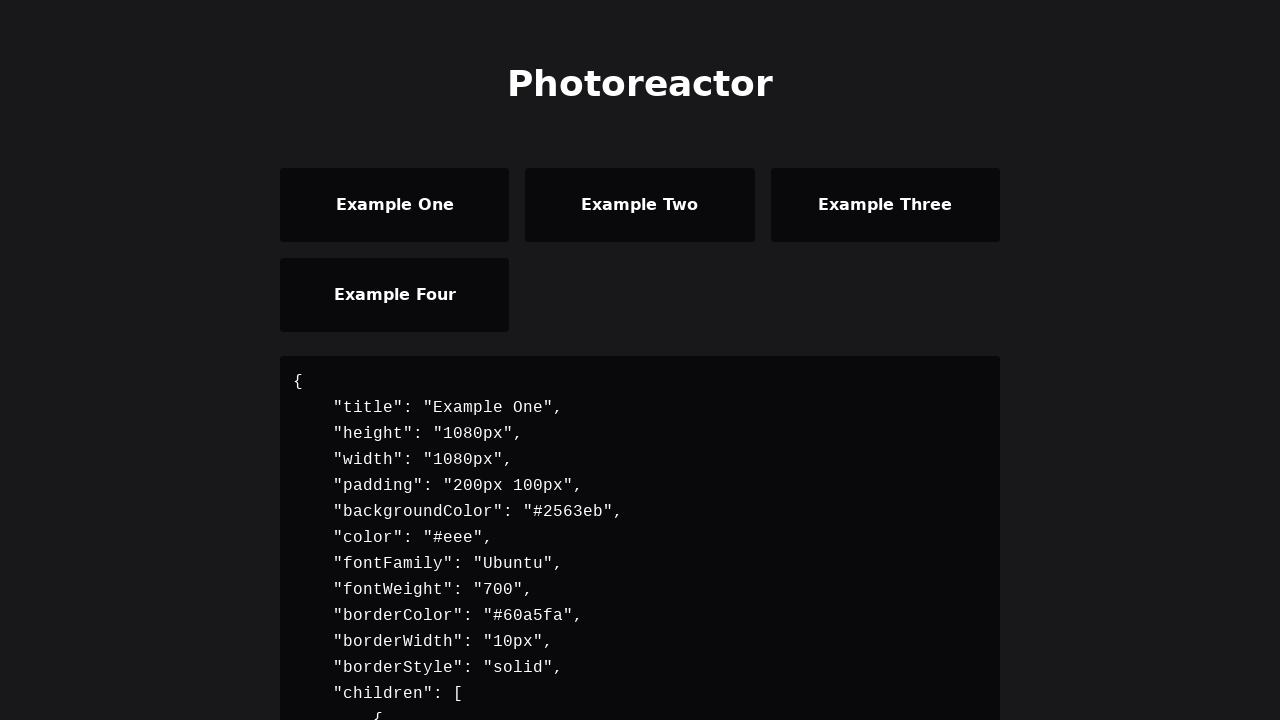

Filled textarea with JSON script containing Photoreactor example on #inputTextArea
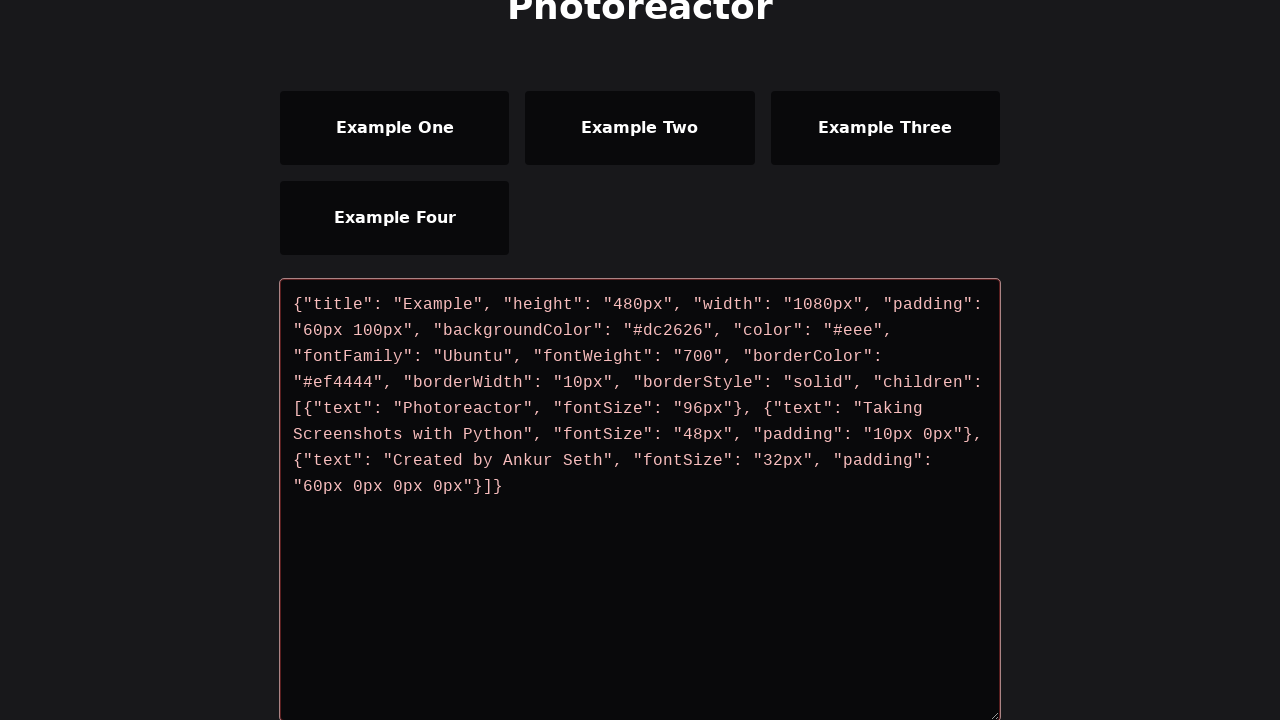

Clicked render button to process the JSON script at (364, 407) on #renderButton
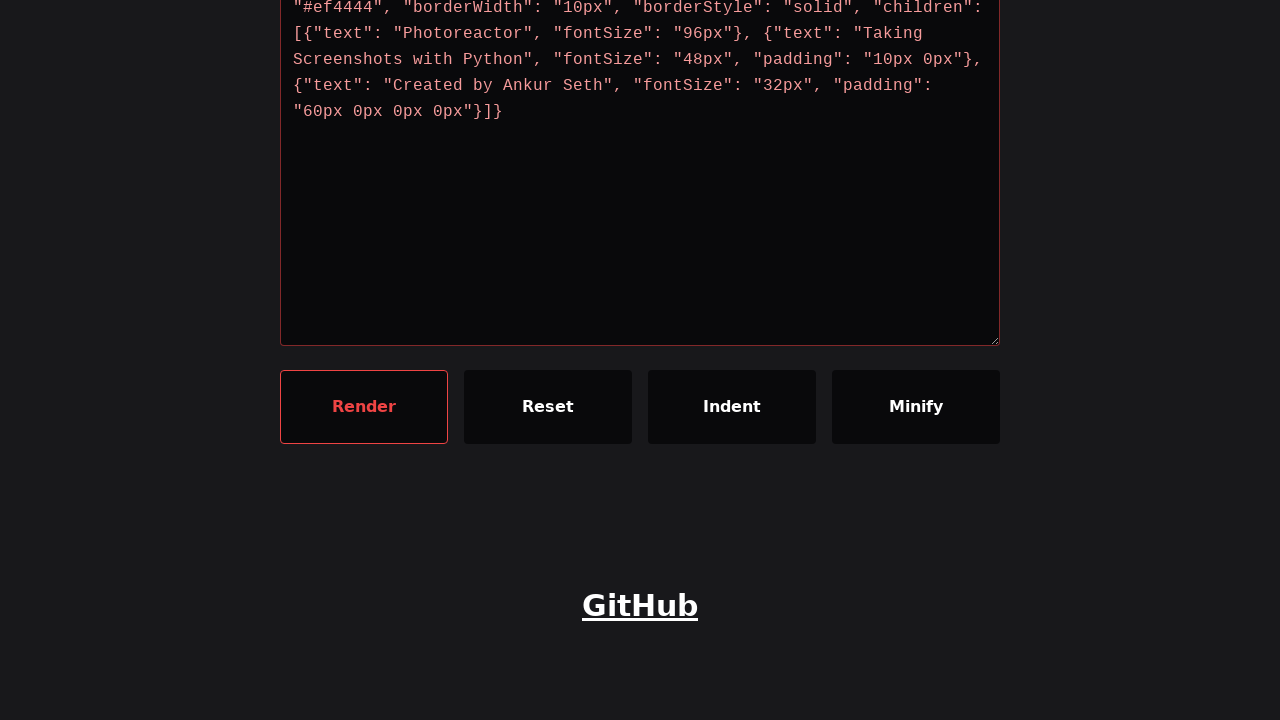

Waited for renderer to process content
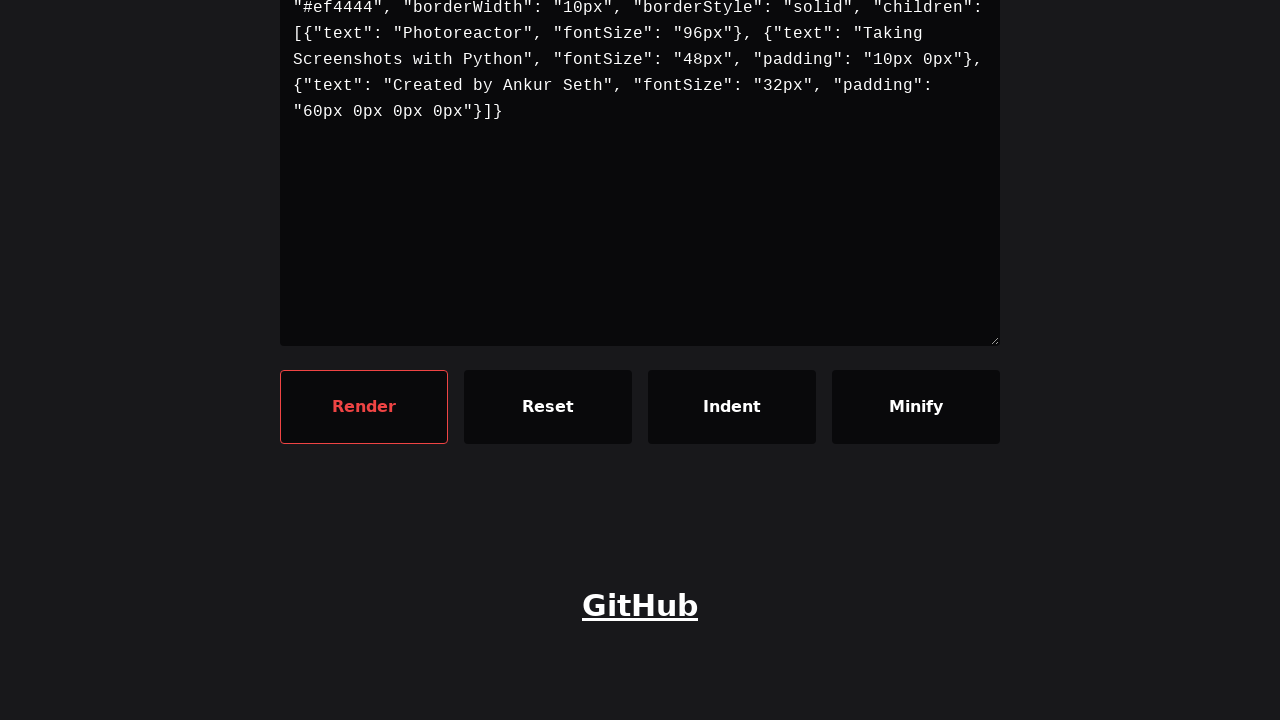

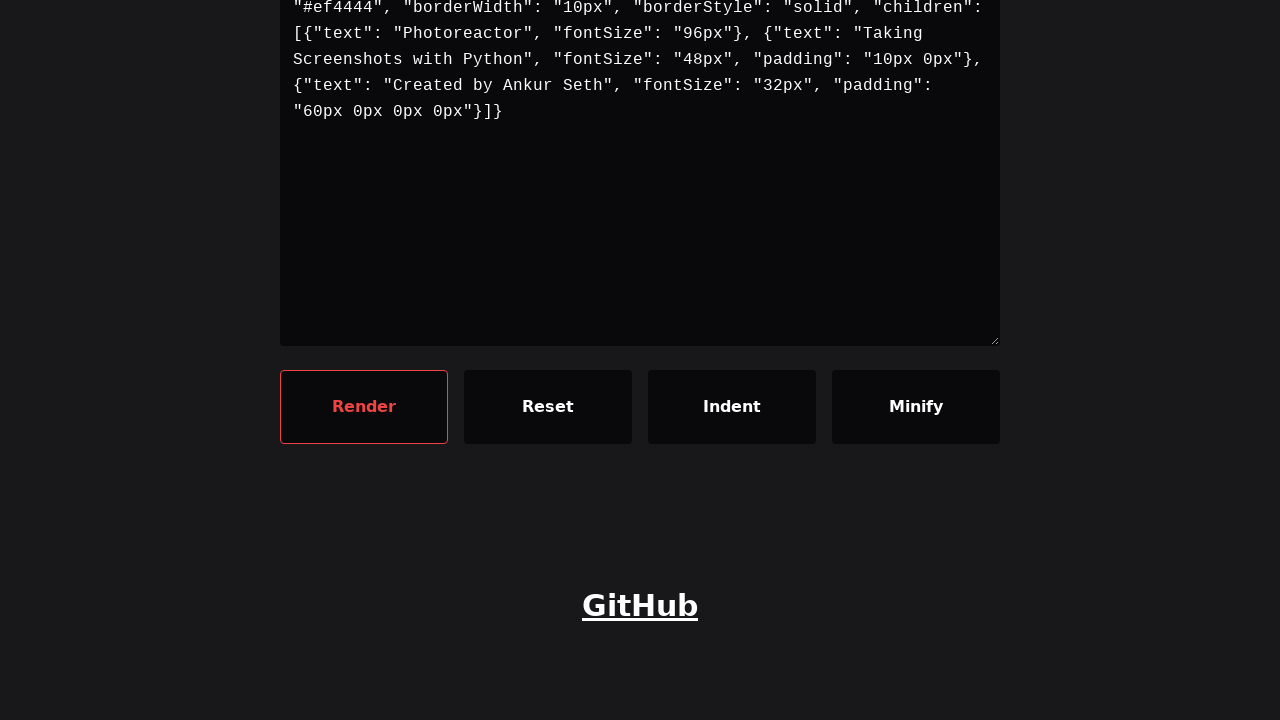